Tests newsletter subscription form by filling email and clicking submit button

Starting URL: https://chadd.org/for-adults/overview/

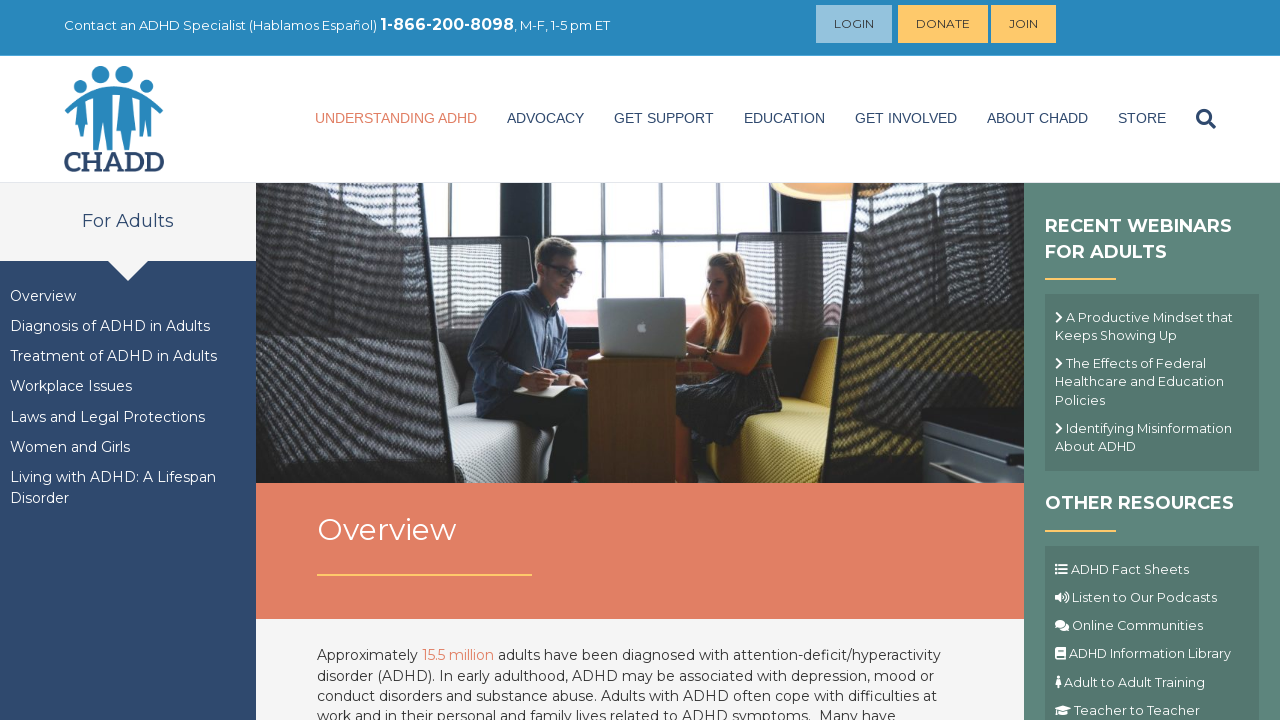

Filled email field with 'testemail847@example.com' on input[name='EMAIL']
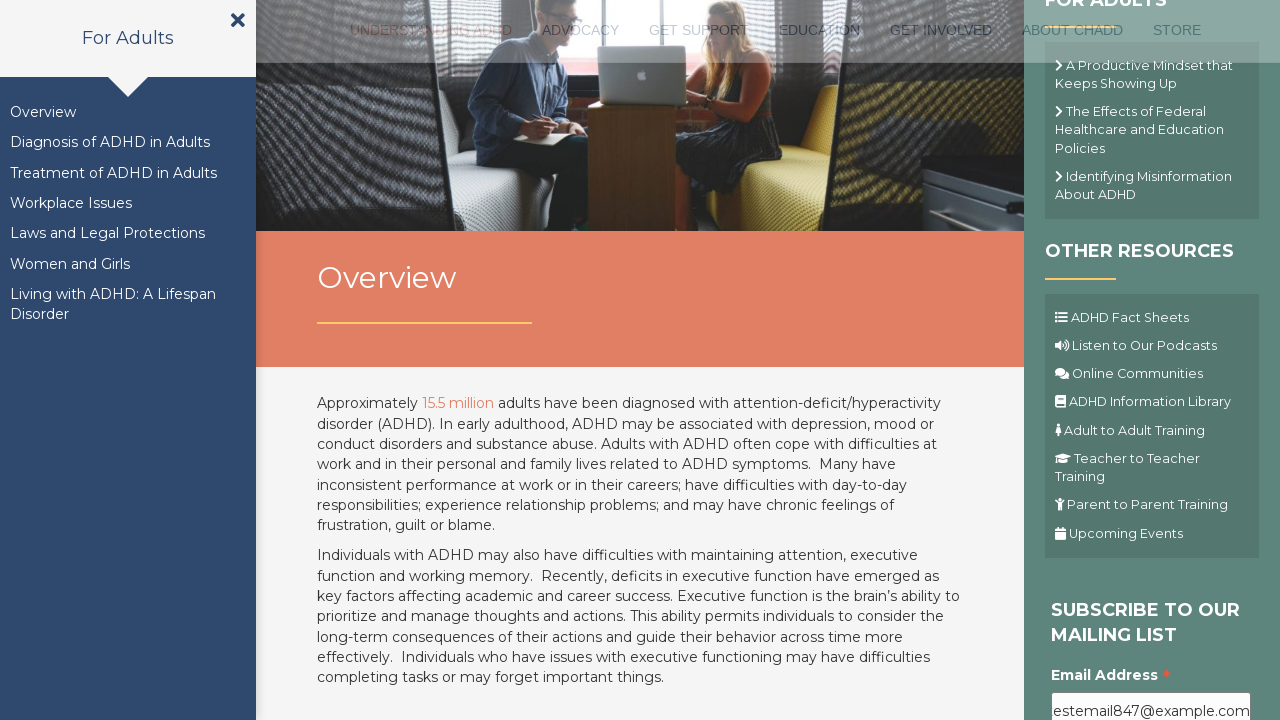

Clicked submit button to subscribe to newsletter at (1111, 361) on .button
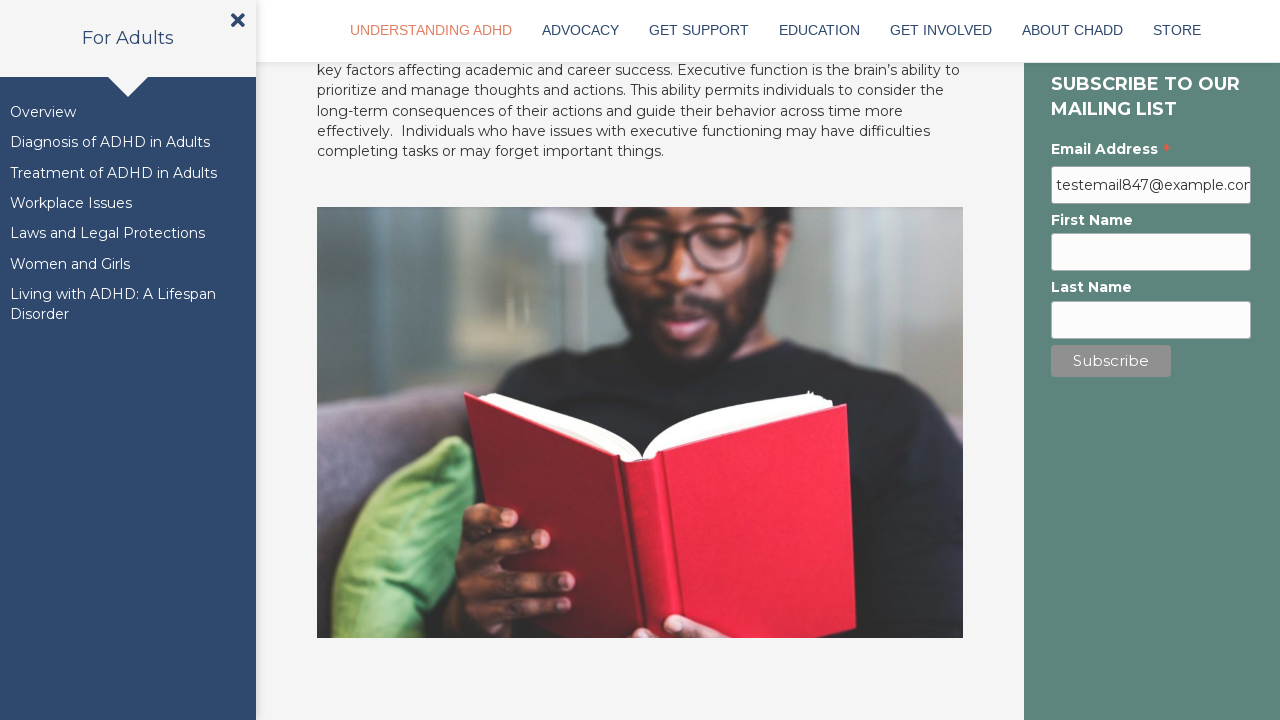

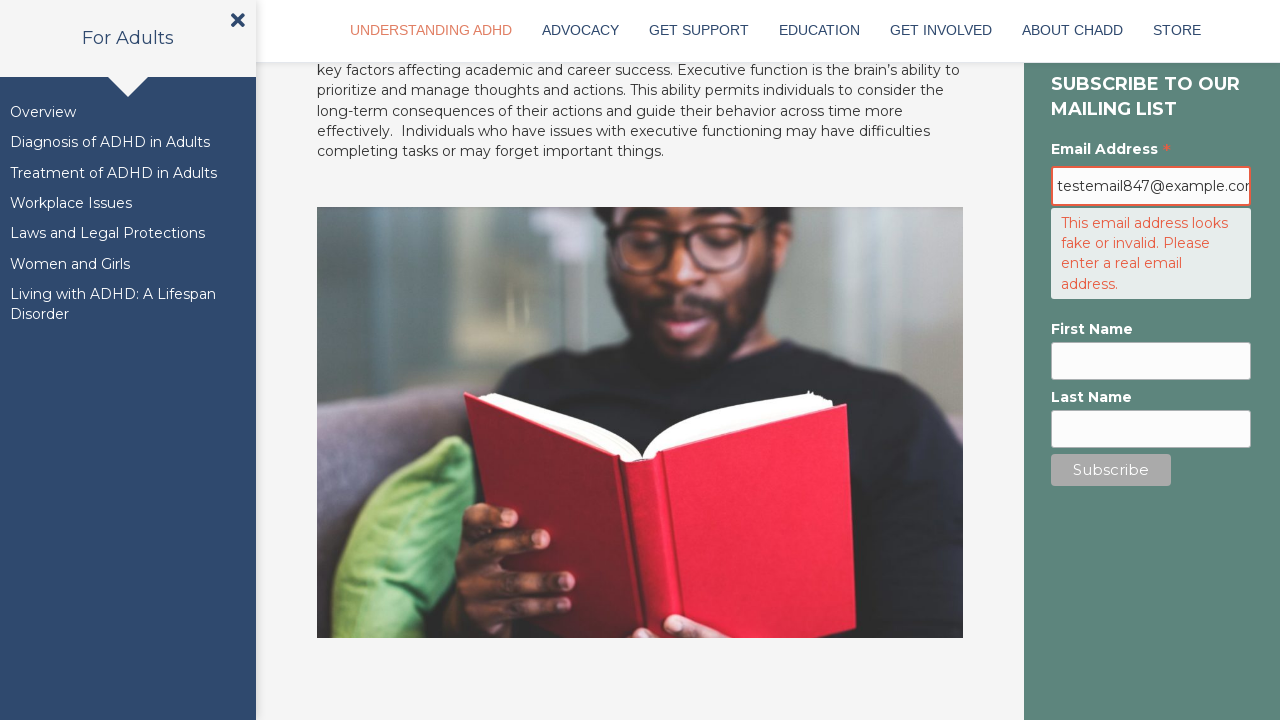